Tests the login form error handling by clicking the login button without credentials and then dismissing the error icon that appears

Starting URL: https://www.saucedemo.com/

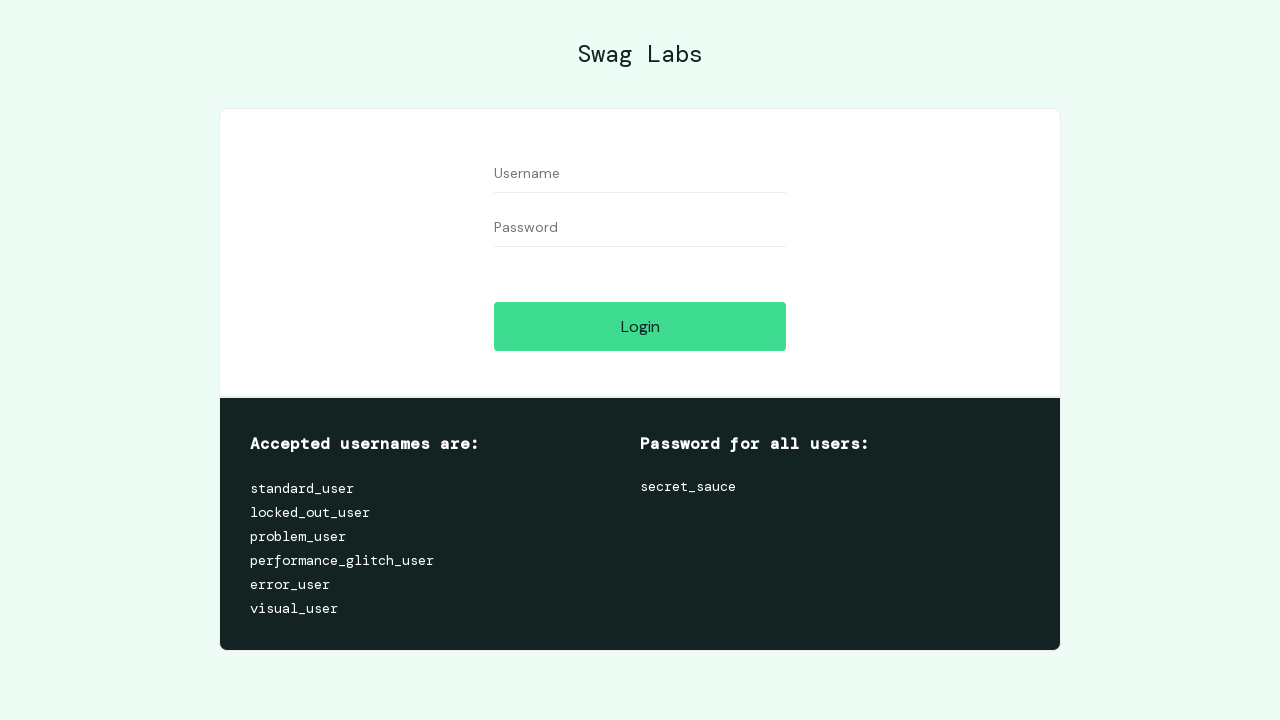

Username field loaded and is visible
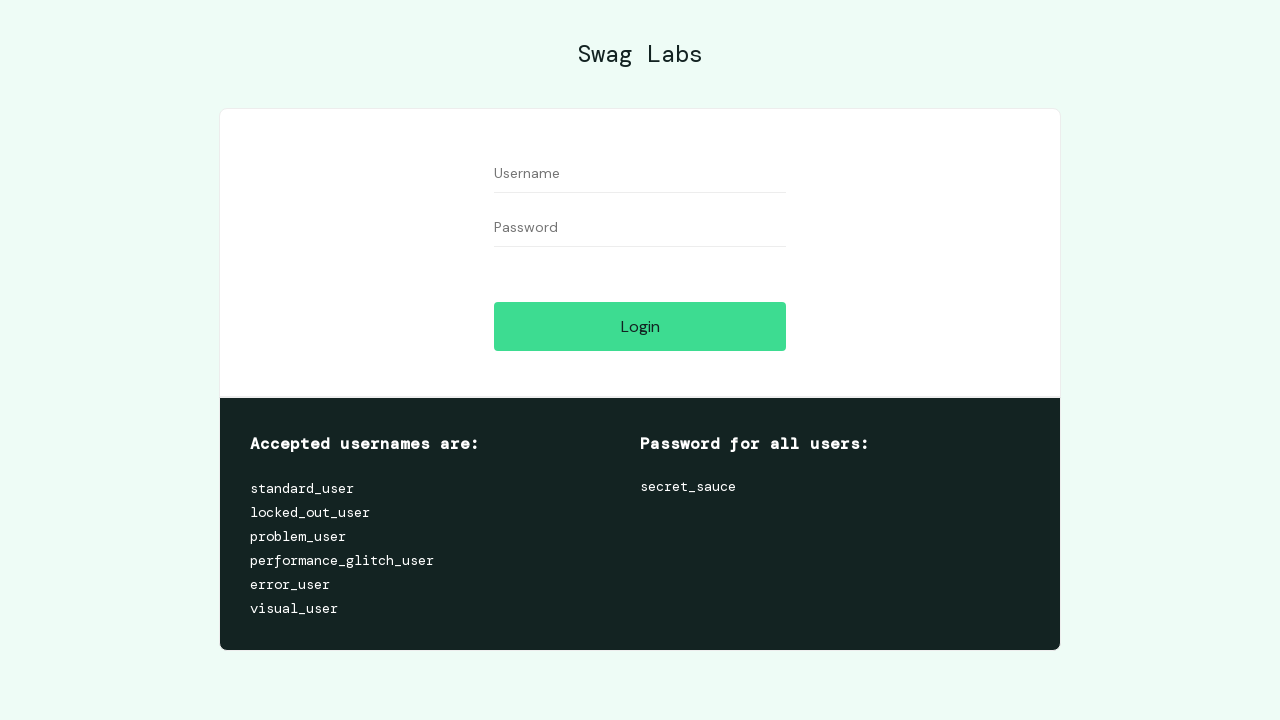

Password field loaded and is visible
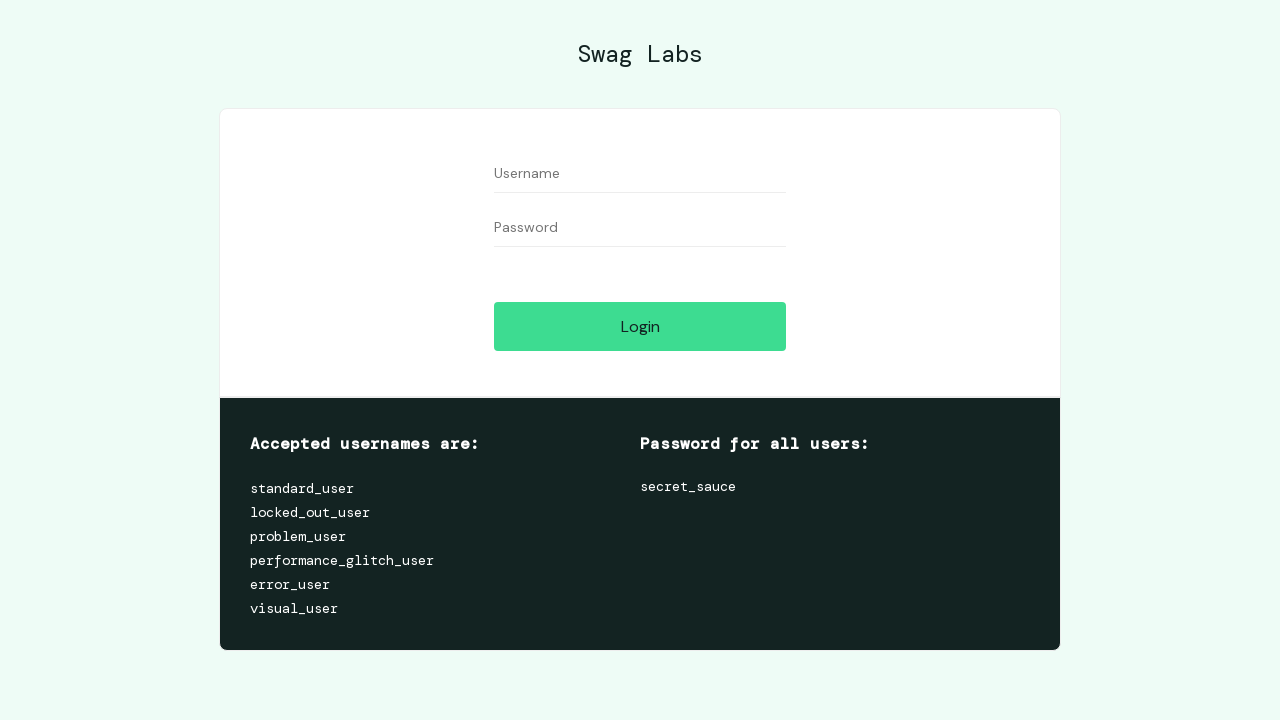

Login button loaded and is visible
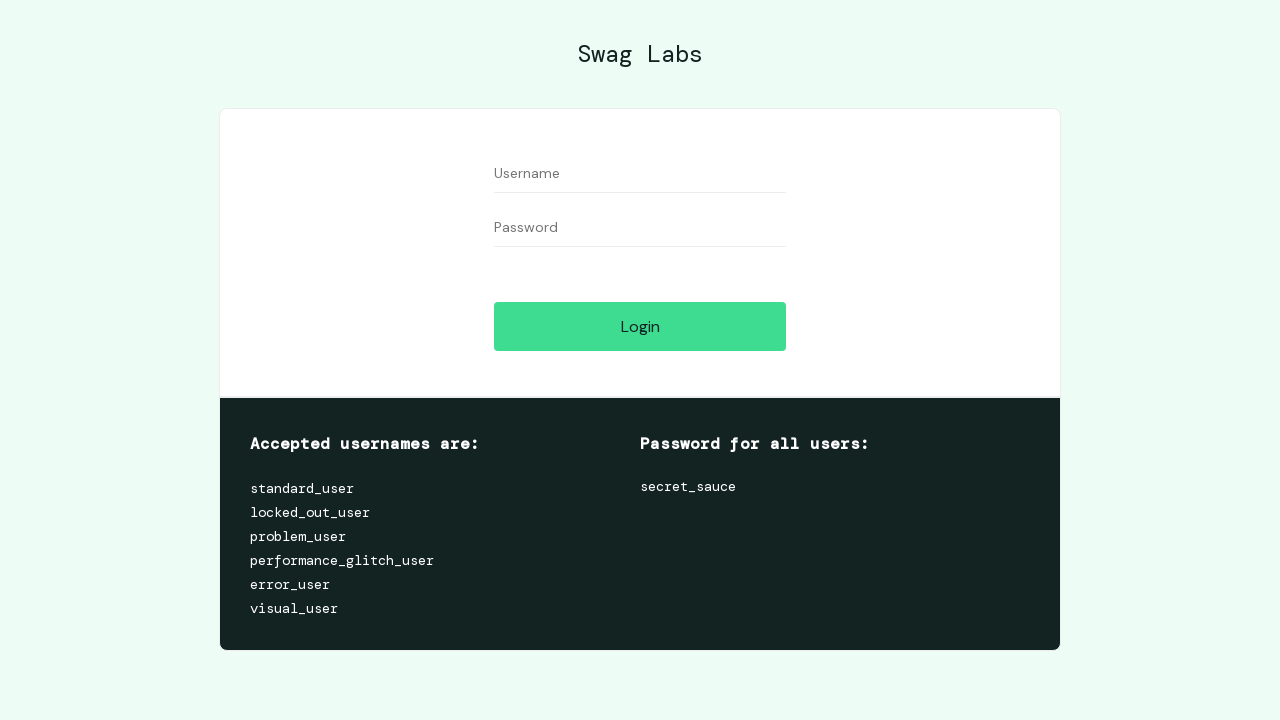

Clicked login button without entering credentials at (640, 326) on [data-test='login-button']
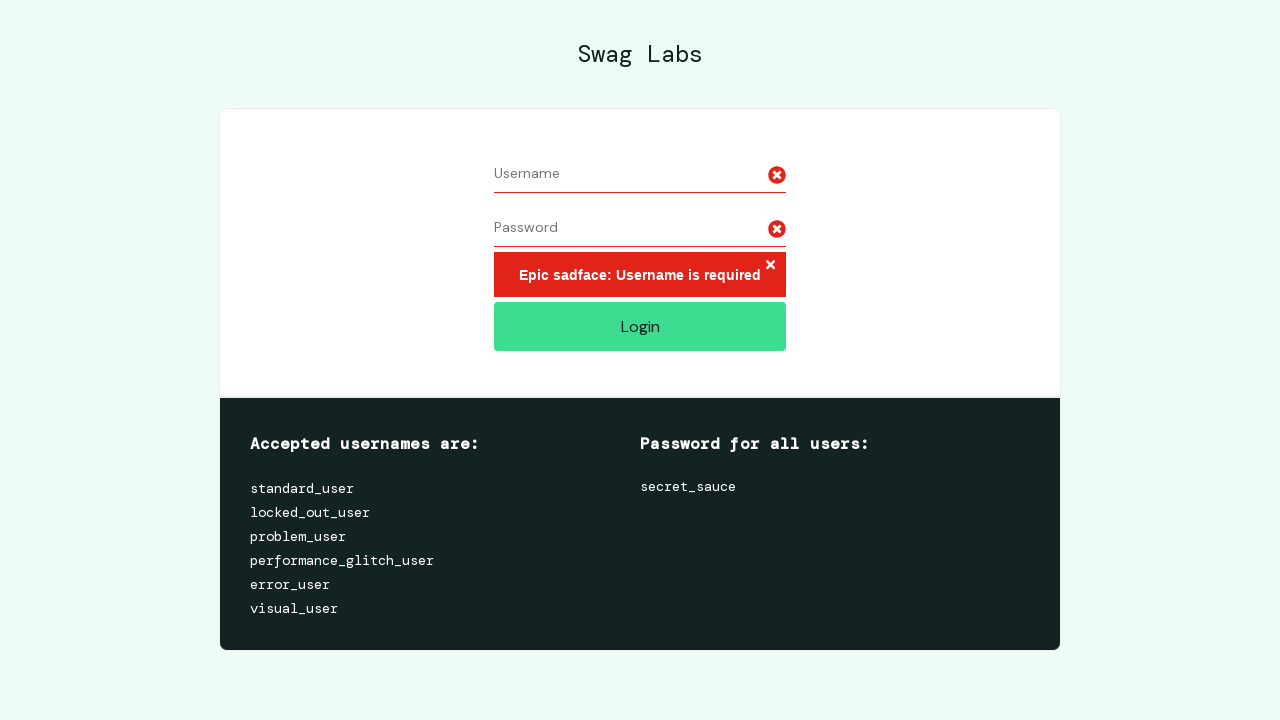

Error icon appeared on the page
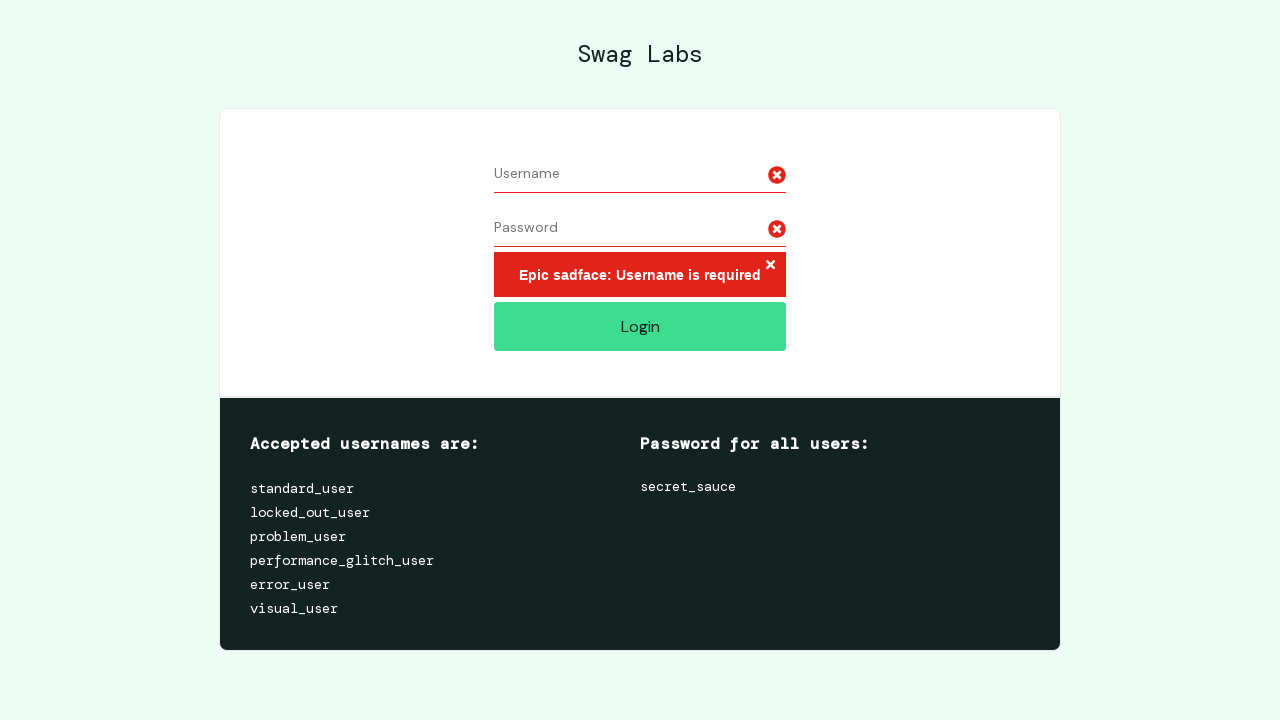

Clicked error icon to dismiss the error message at (770, 265) on .fa-times
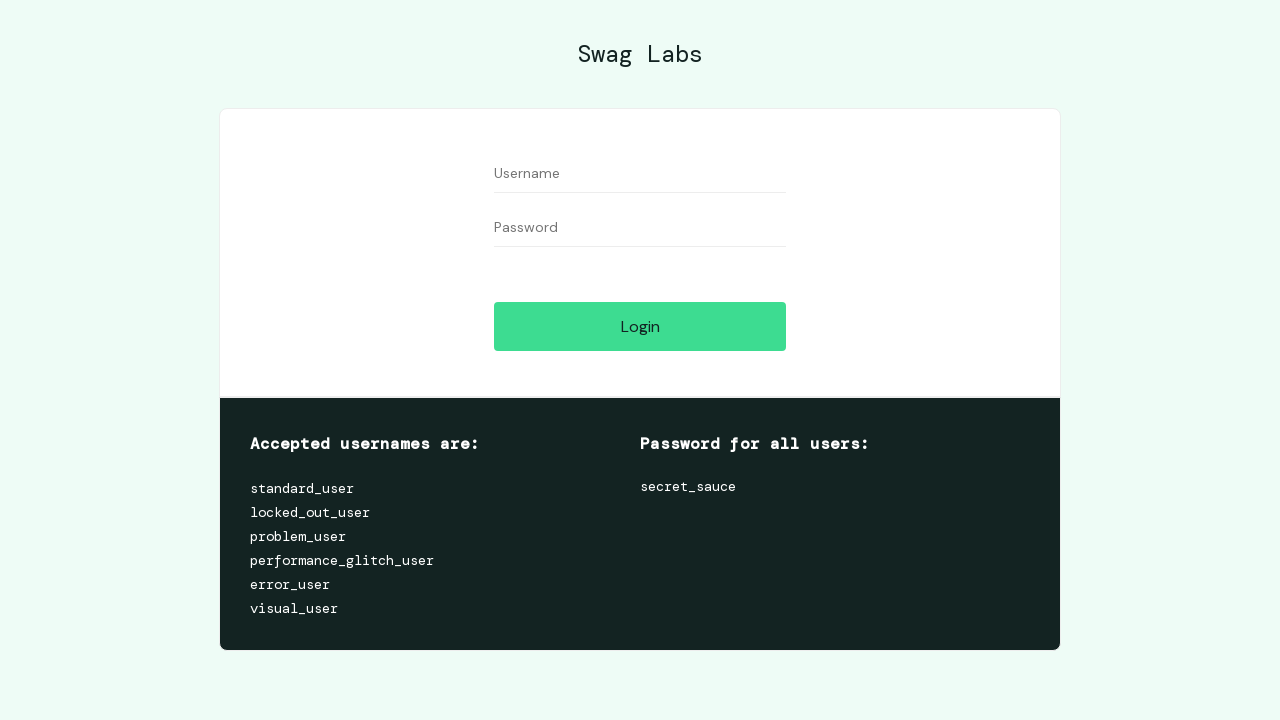

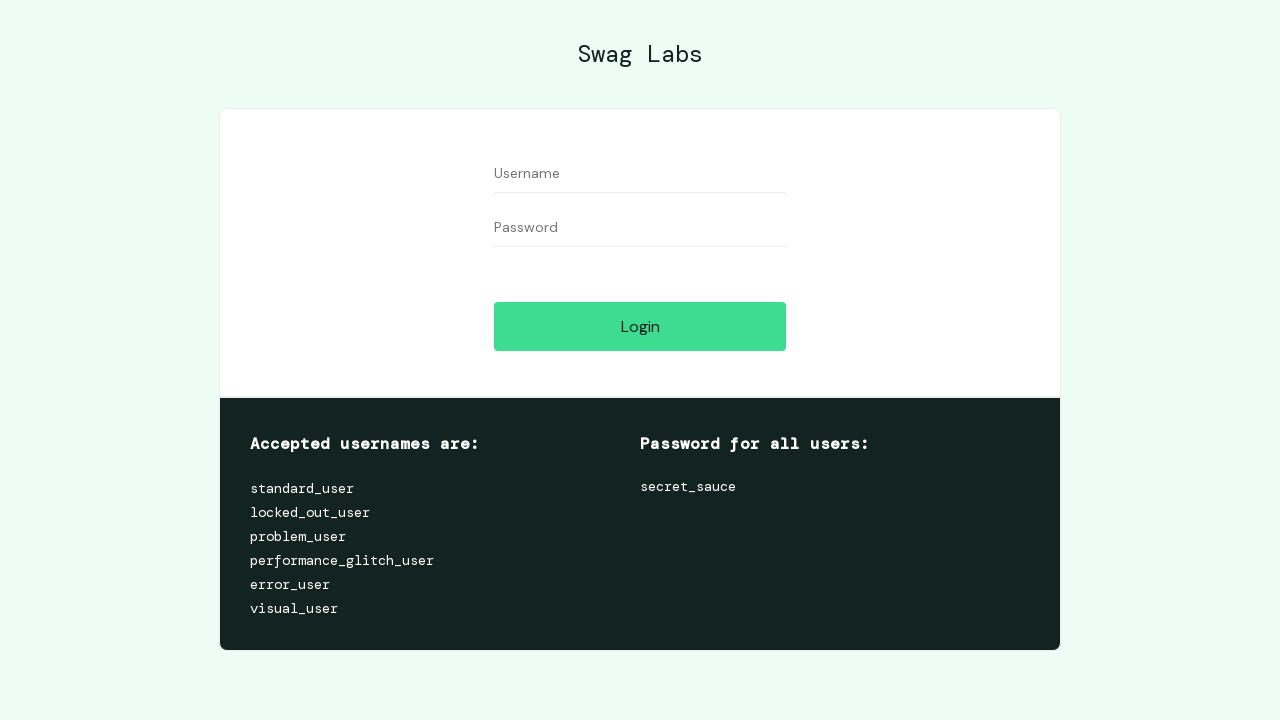